Navigates to W3Schools website and verifies page information by checking the title, current URL, and window handle are accessible.

Starting URL: http://w3schools.com

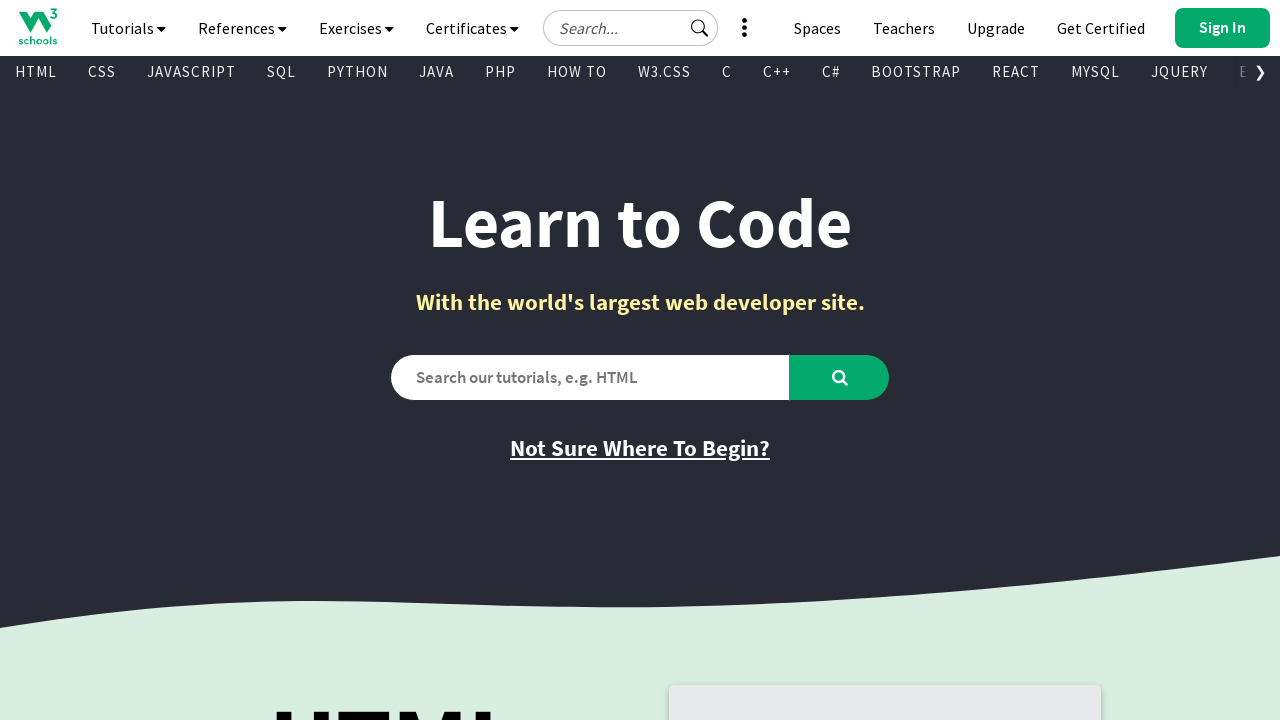

Waited for page to load (domcontentloaded)
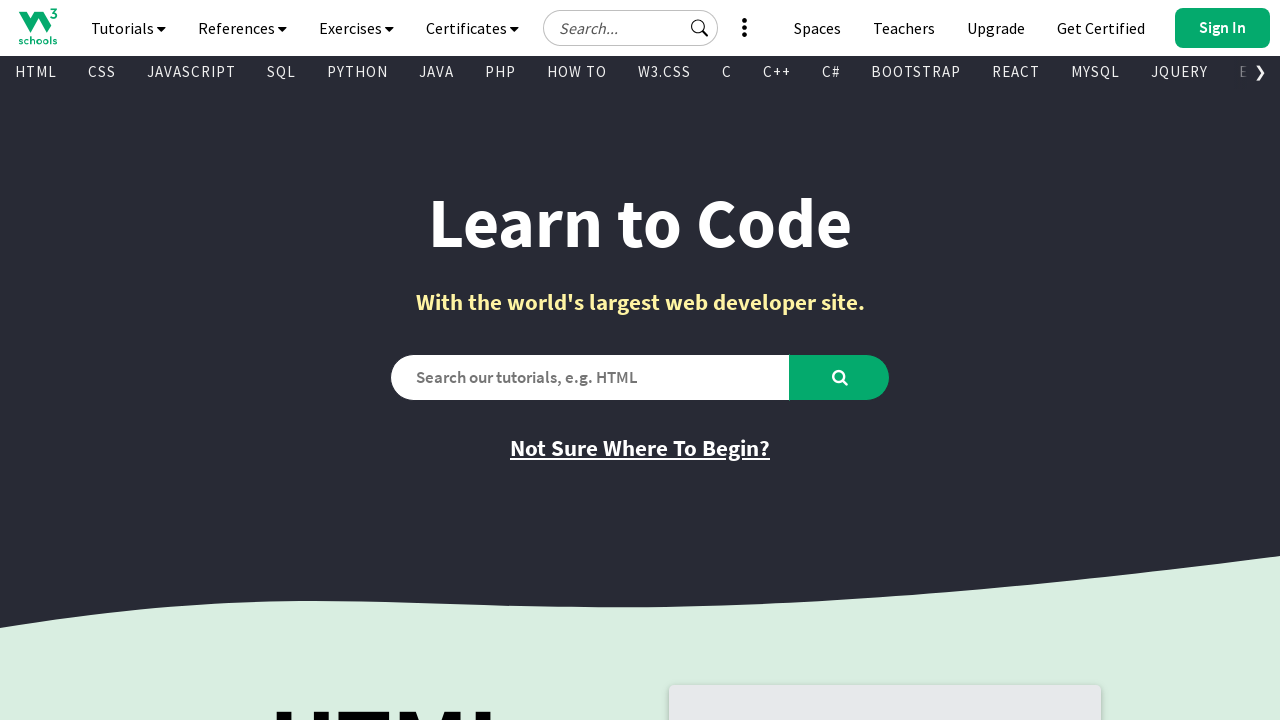

Retrieved page title: W3Schools Online Web Tutorials
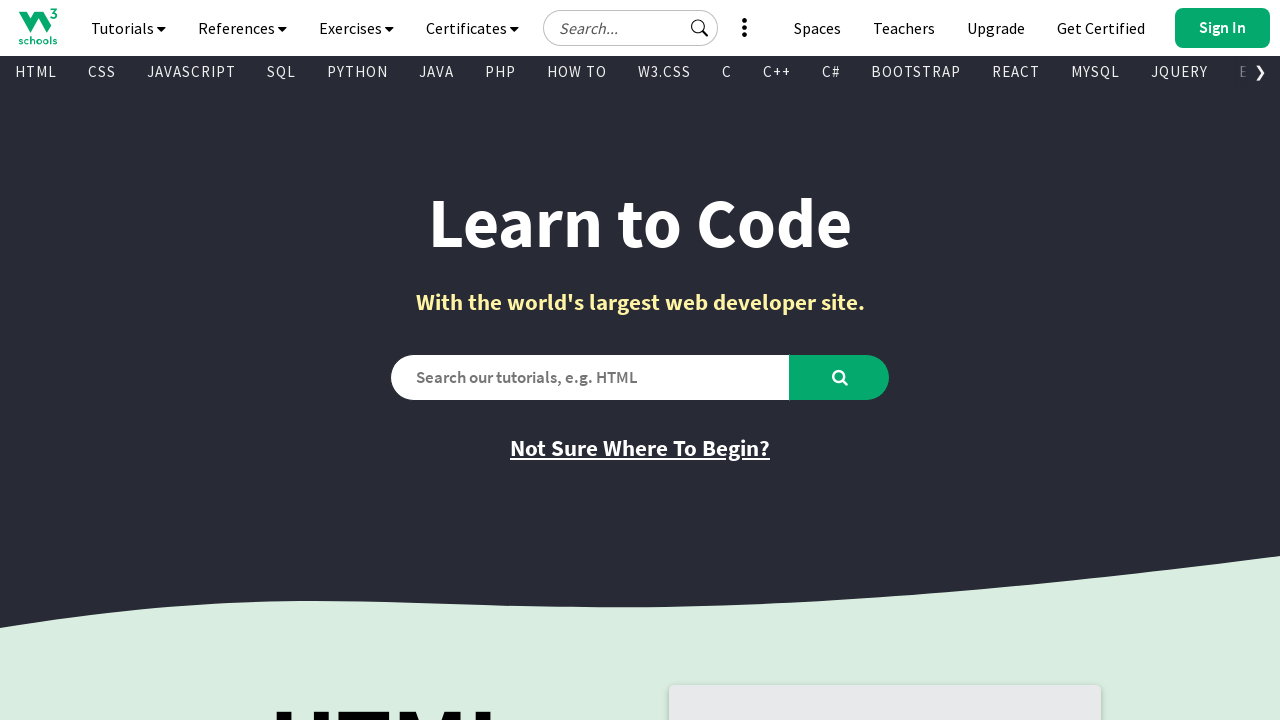

Retrieved current URL: https://www.w3schools.com/
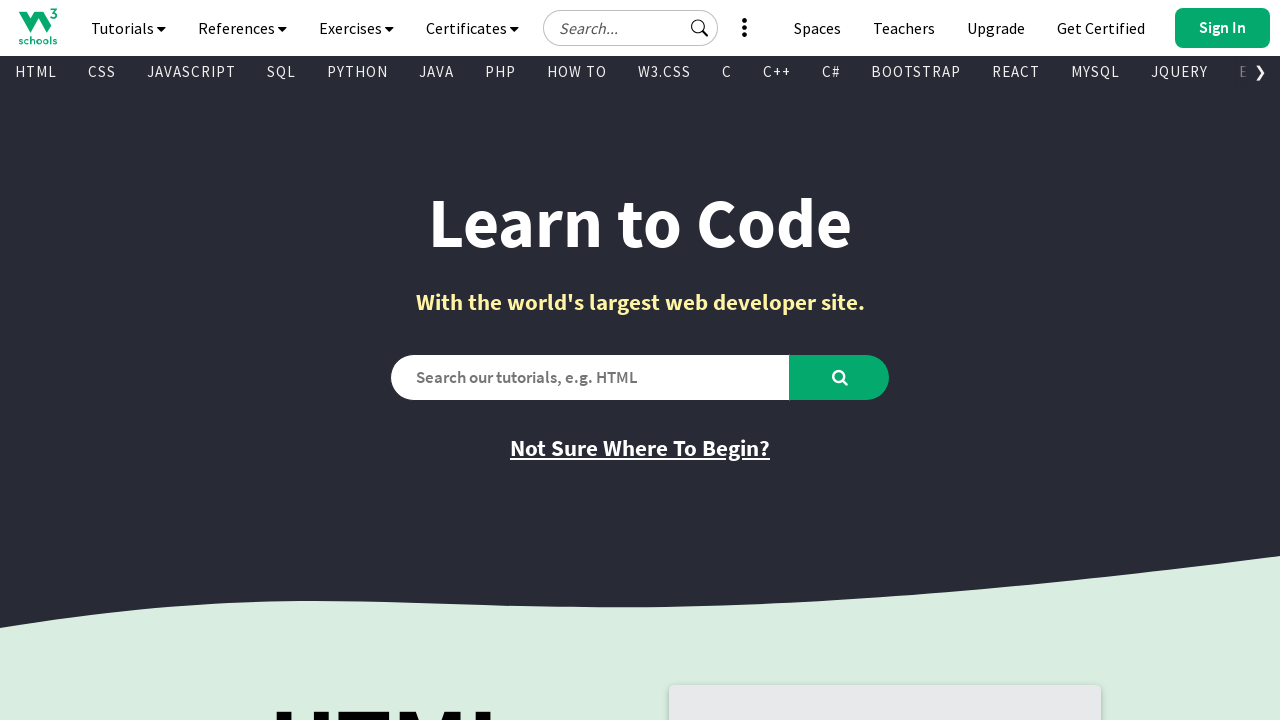

Retrieved page count from context: 1
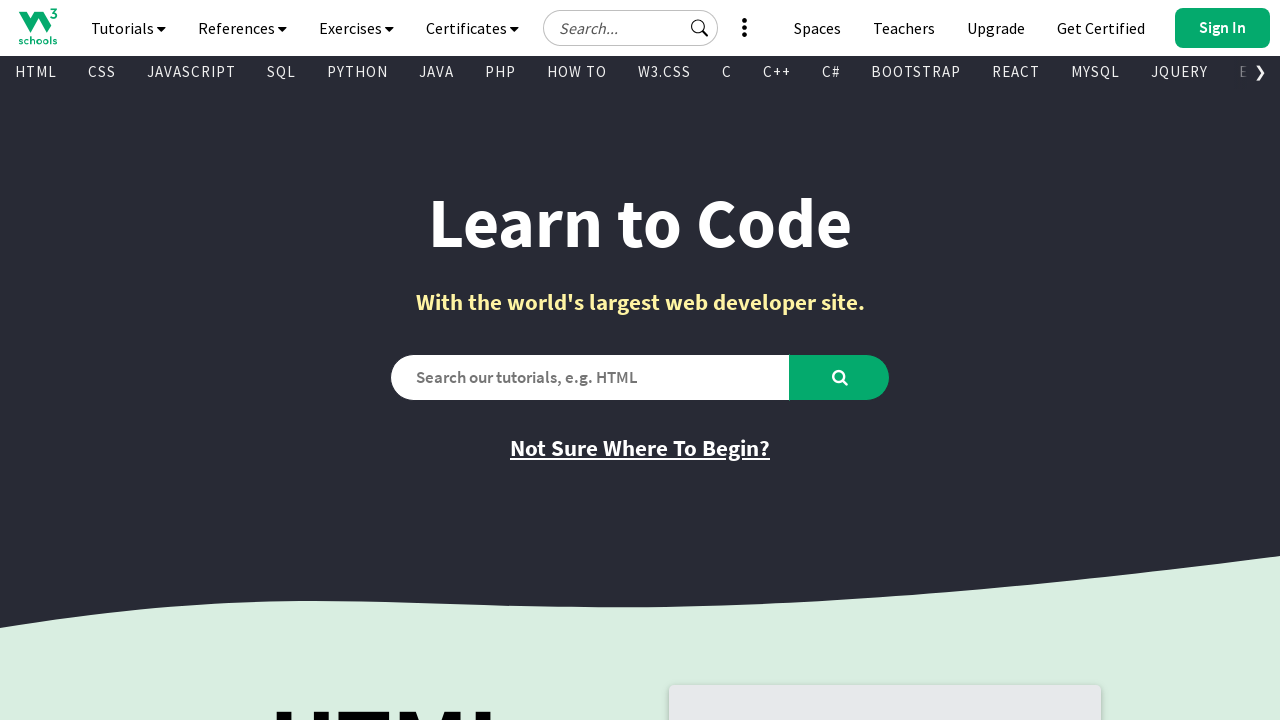

Set viewport size to 1920x1080
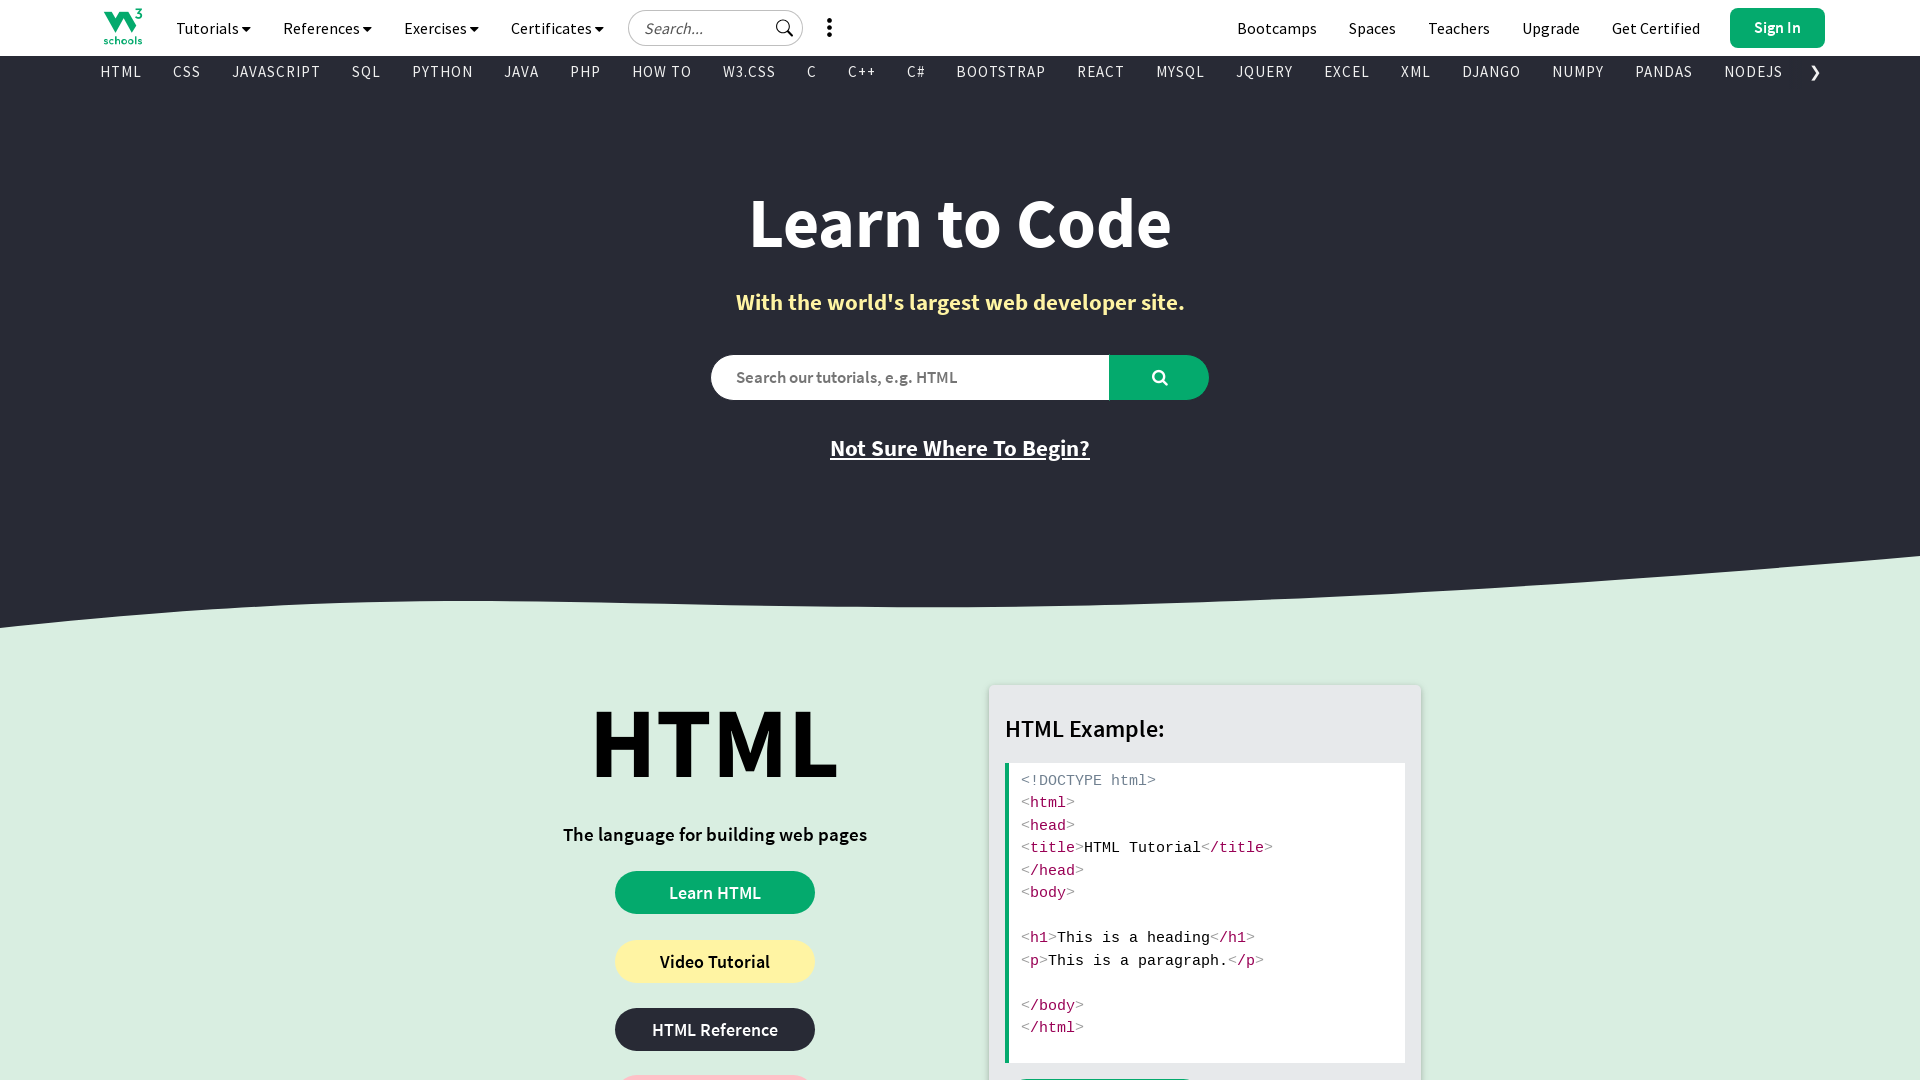

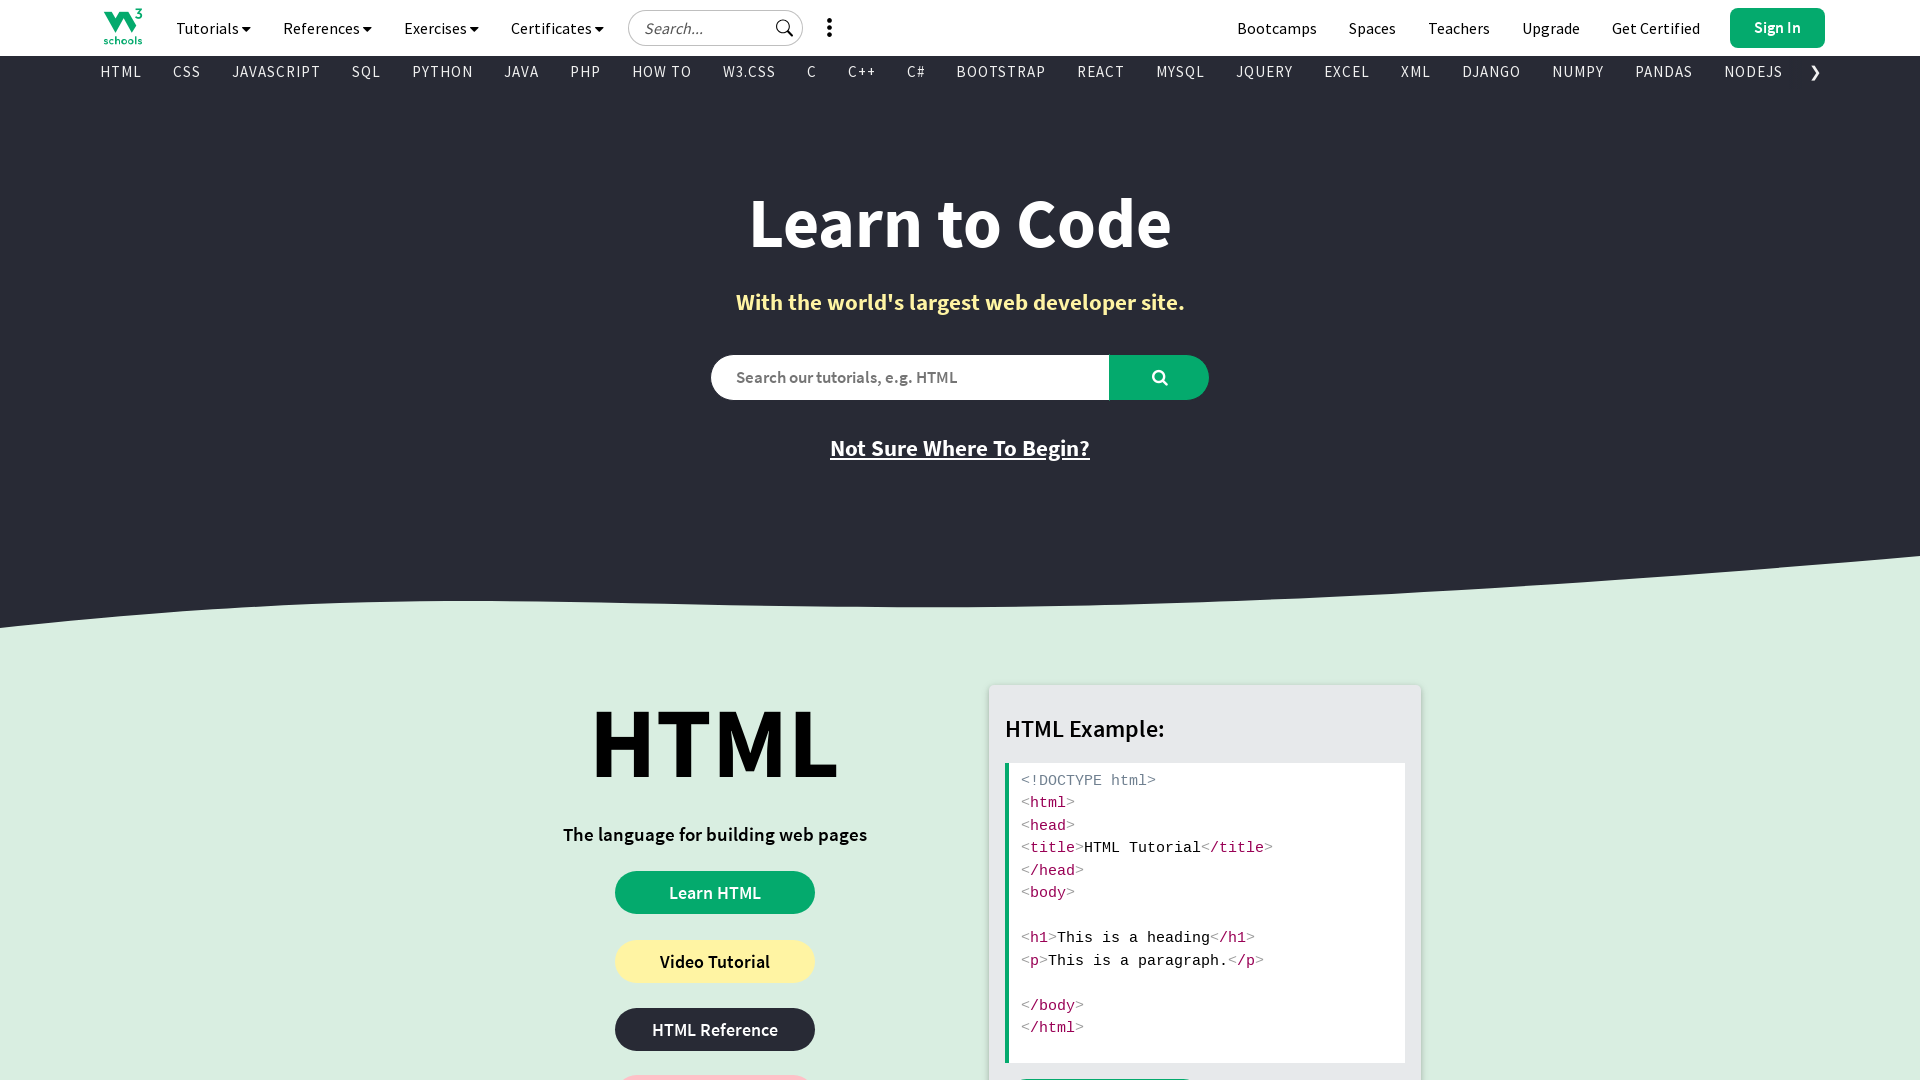